Navigates to a blog page, scrolls to a popup link element, and retrieves the window handle of the current window

Starting URL: http://omayo.blogspot.com/

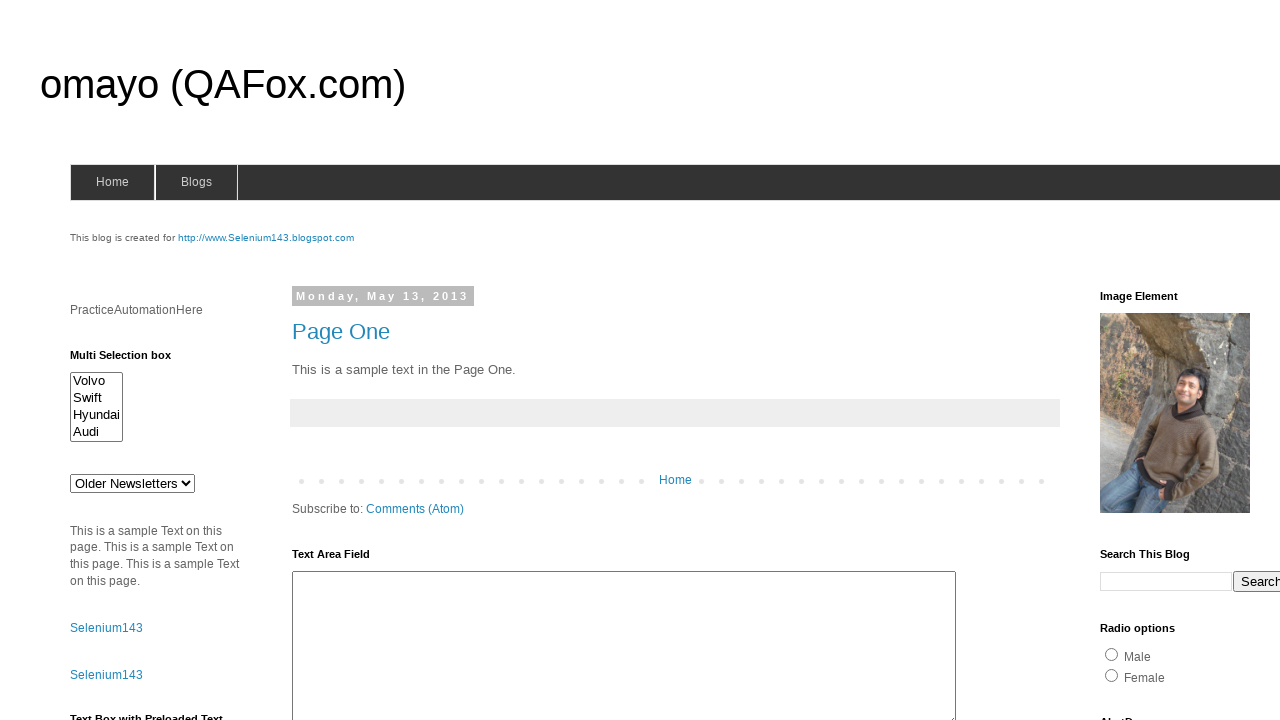

Navigated to http://omayo.blogspot.com/
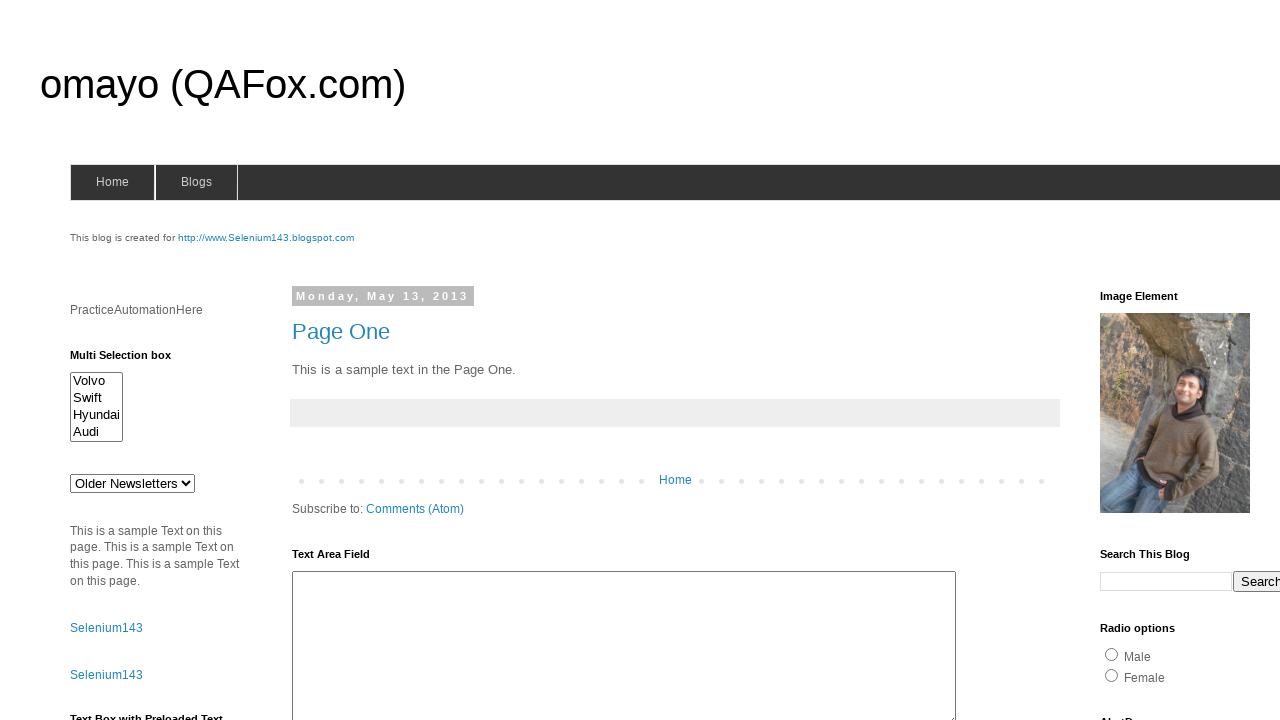

Located popup link element
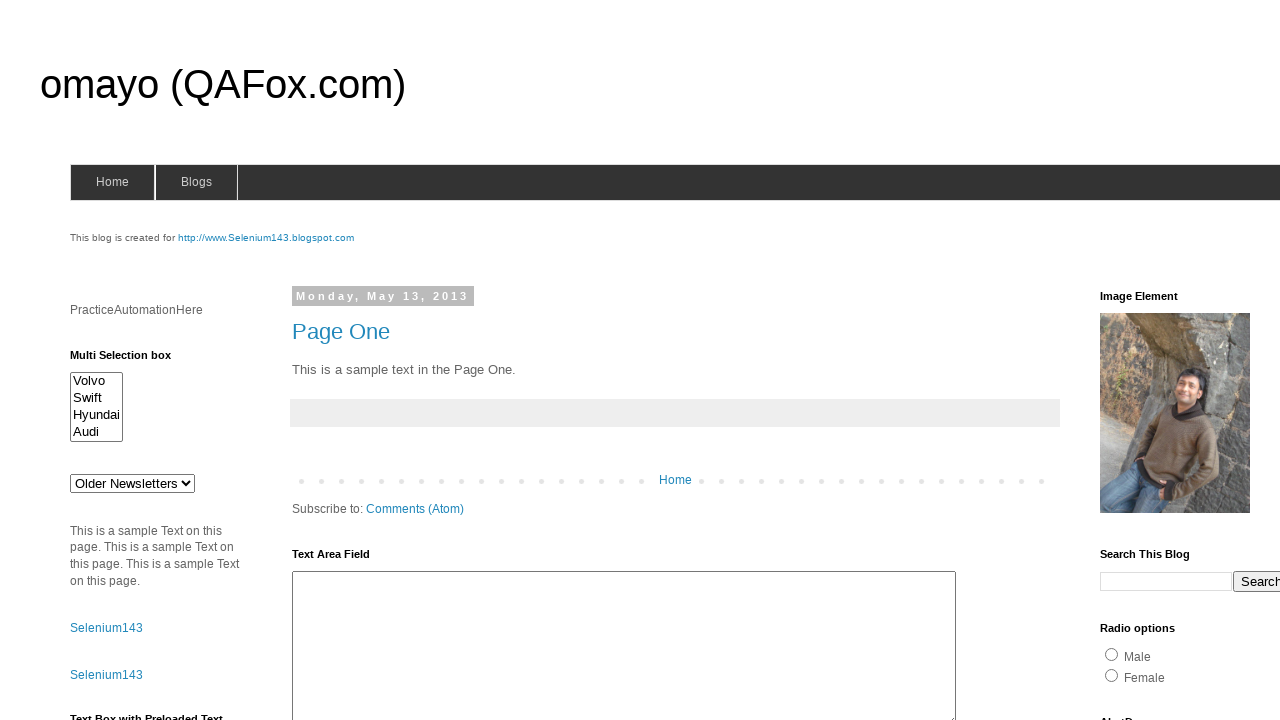

Retrieved bounding box of popup link element
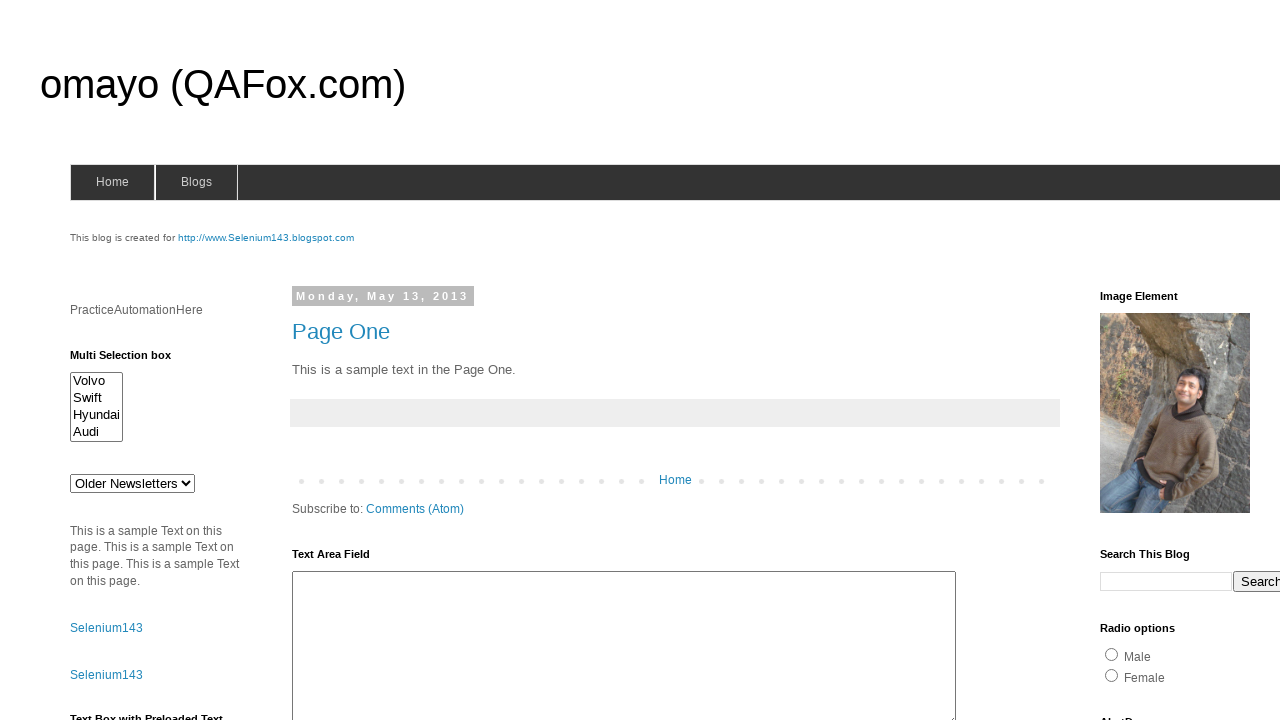

Scrolled to popup link element with offset (x: 70, y: 1500.484375)
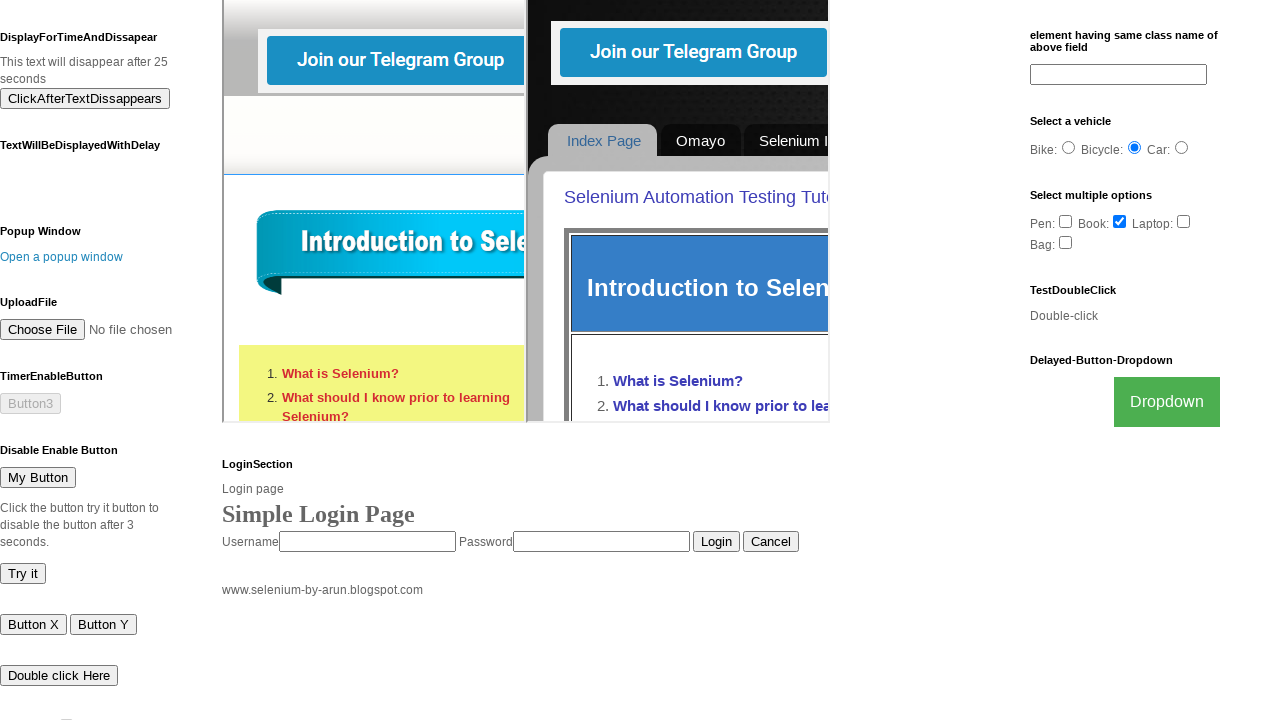

Retrieved current window URL: http://omayo.blogspot.com/
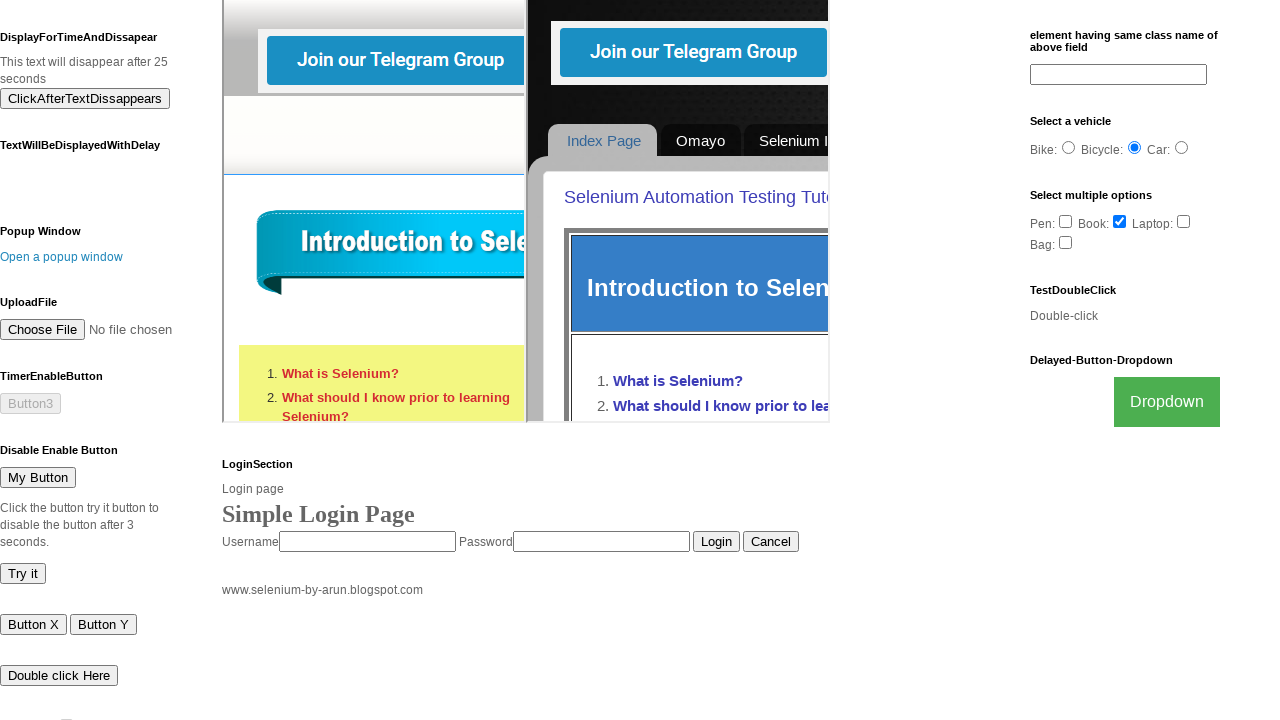

Printed current page URL to console
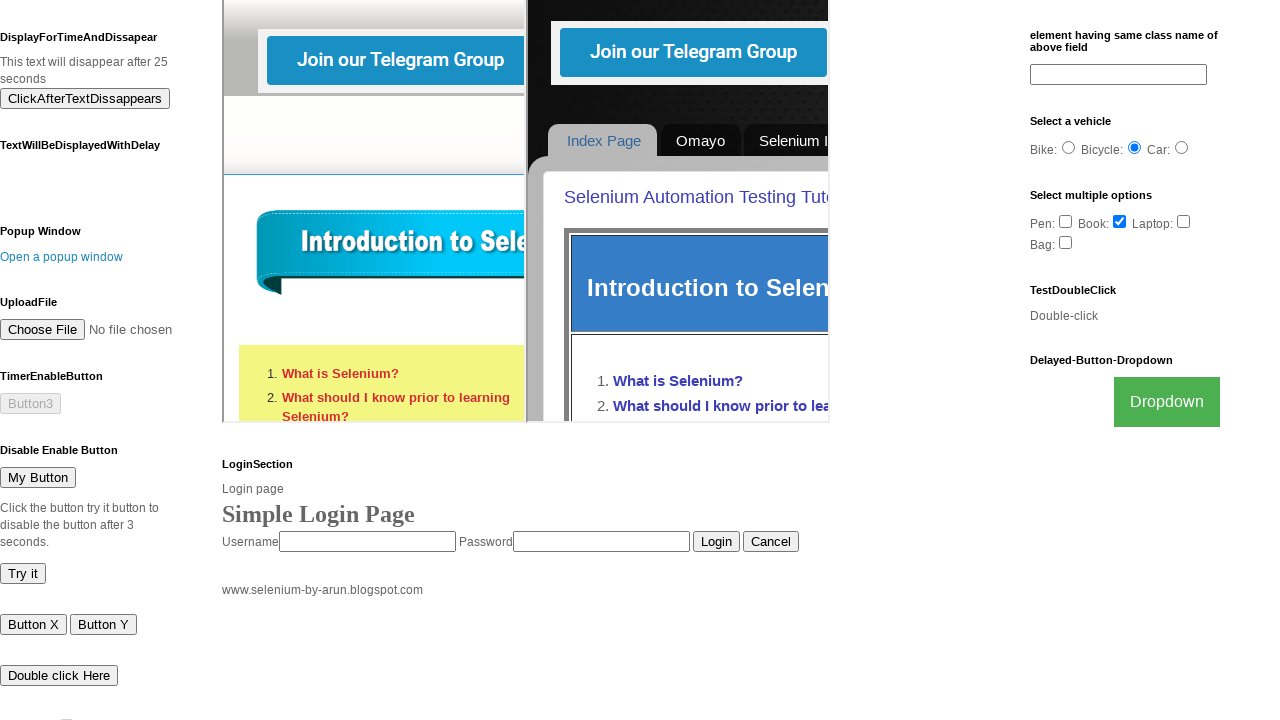

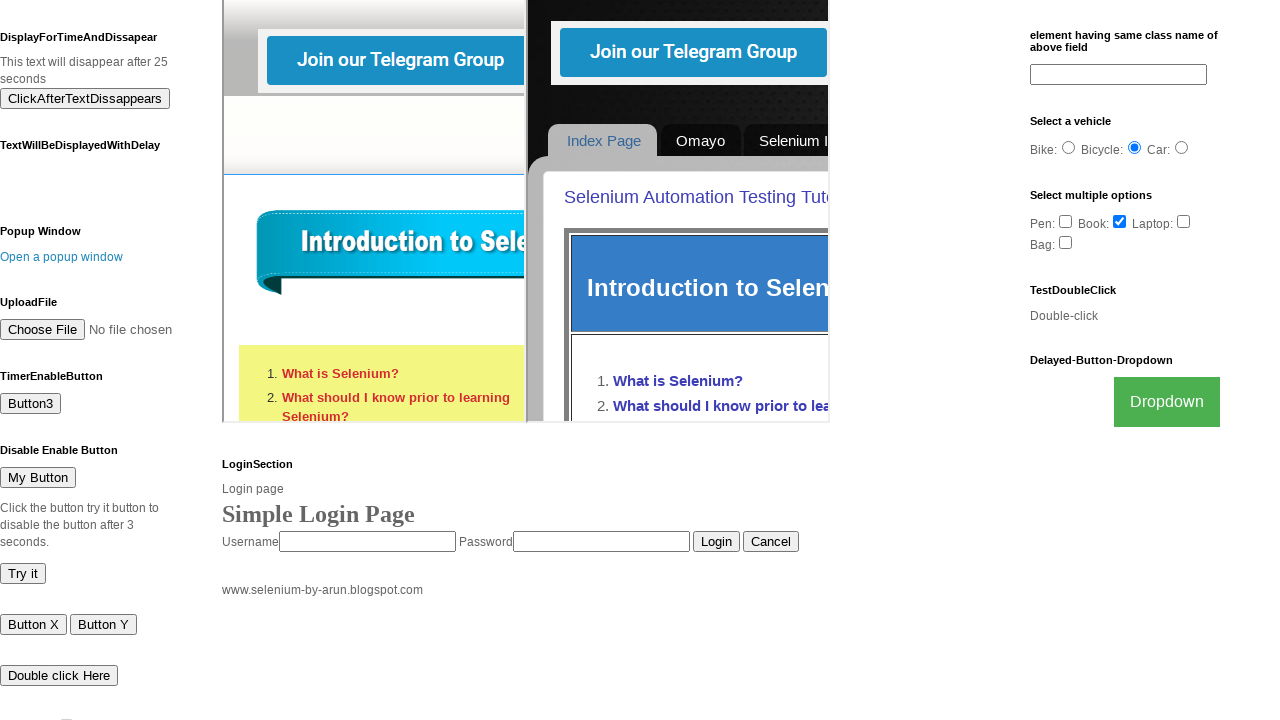